Tests an e-commerce grocery site by searching for products containing "ca", adding Cashews to the cart, and clicking the cart icon to view the cart.

Starting URL: https://rahulshettyacademy.com/seleniumPractise/#/

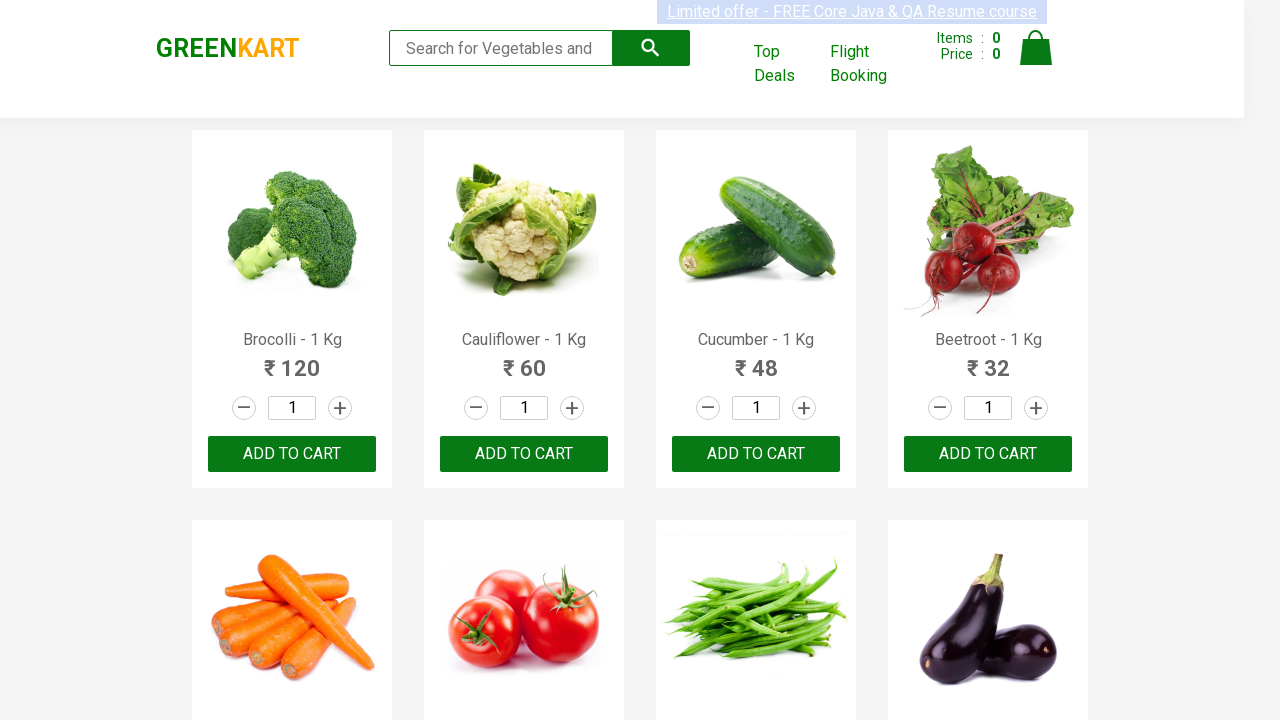

Filled search box with 'ca' to filter products on .search-keyword
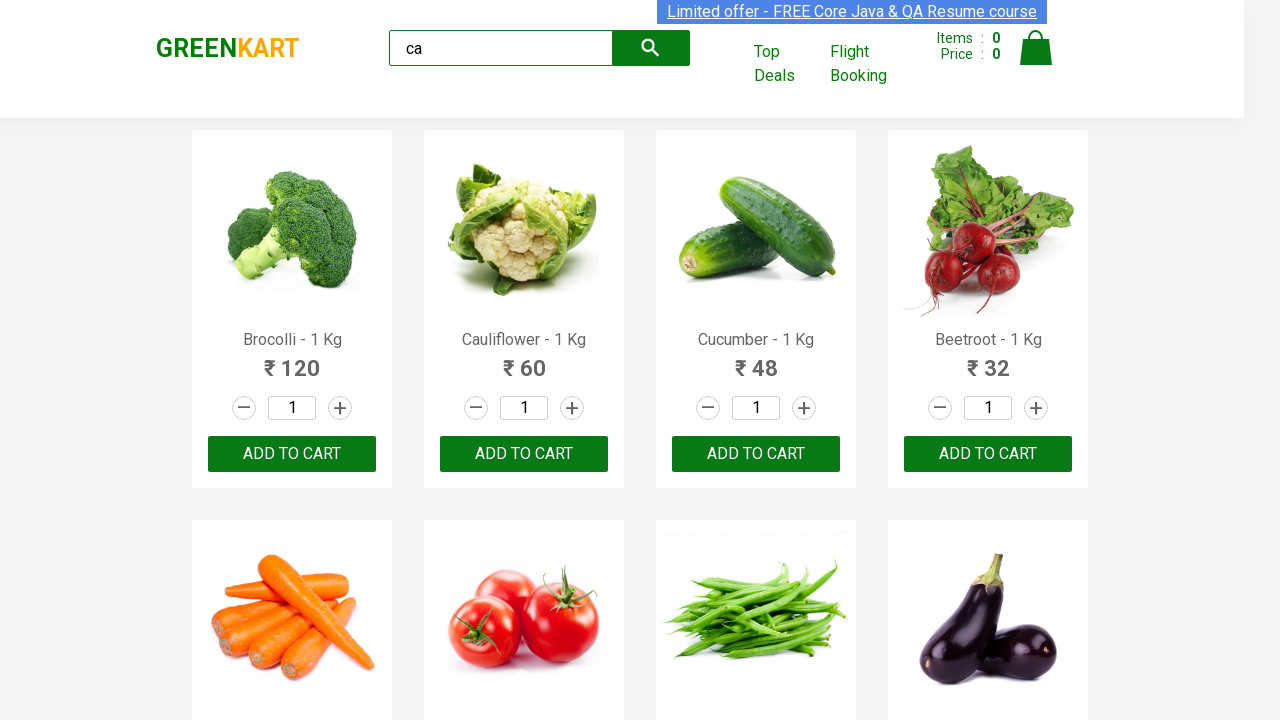

Waited 2 seconds for products to filter
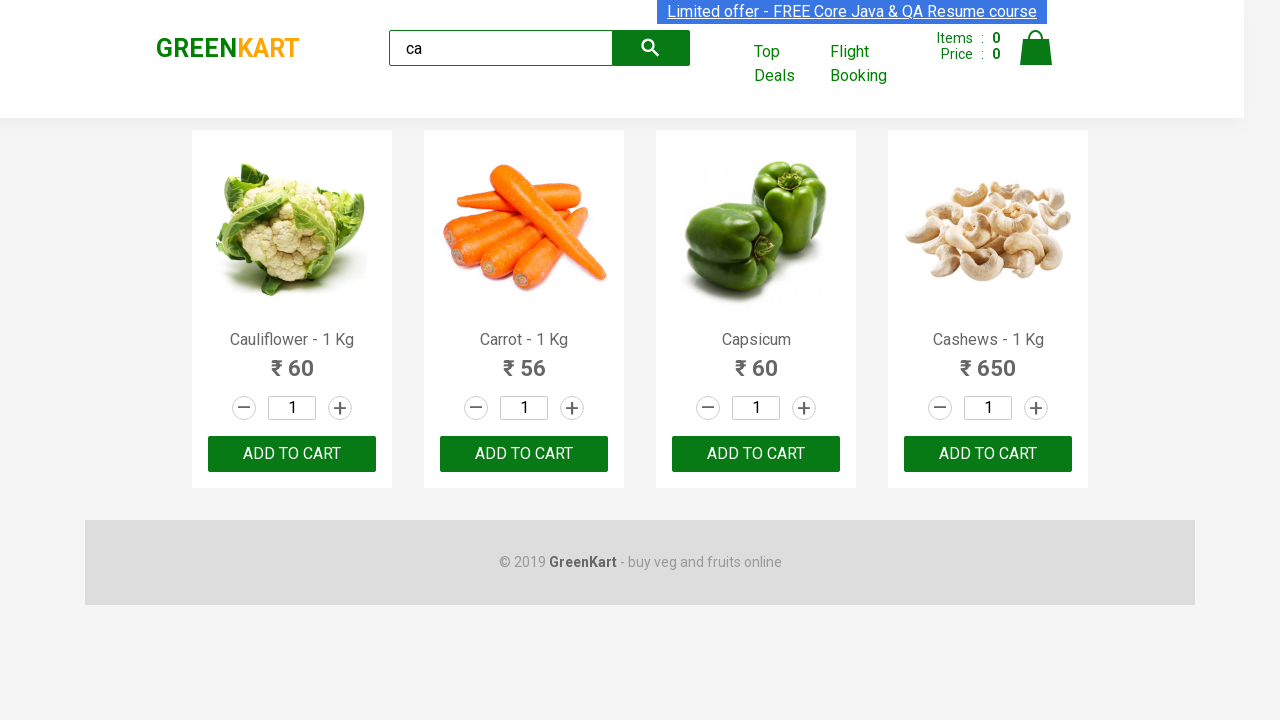

Products loaded and became visible
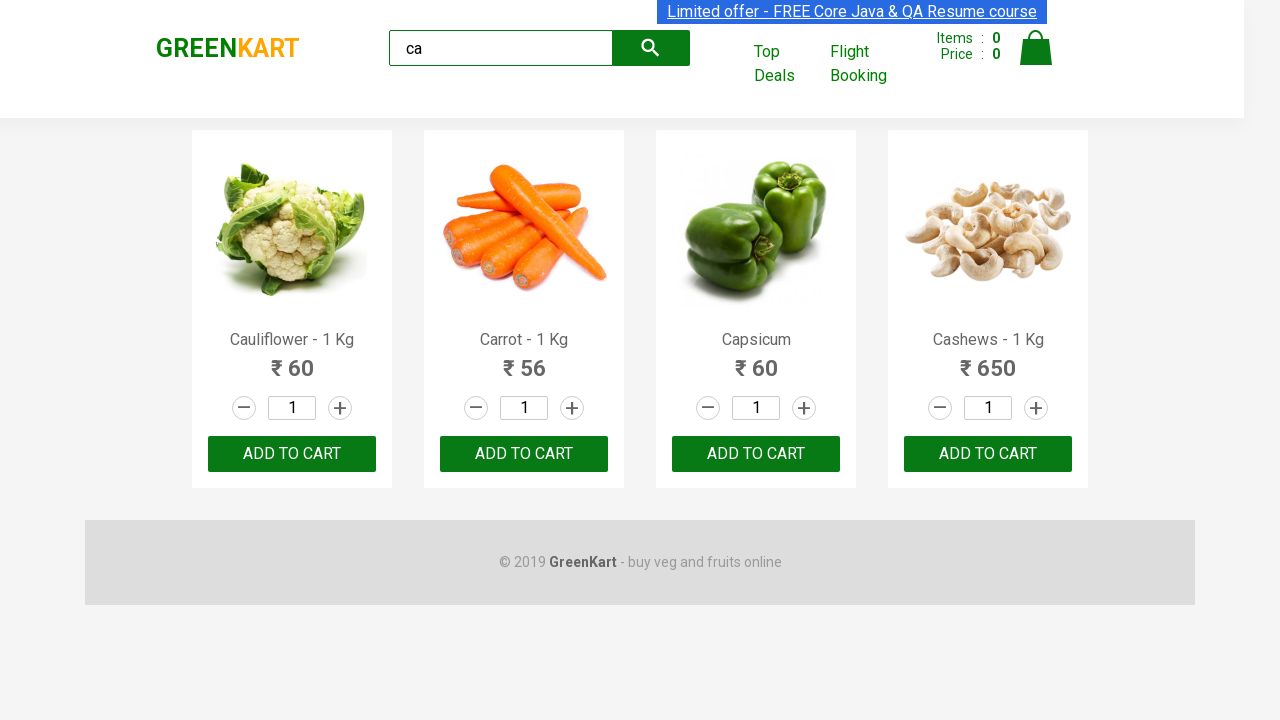

Retrieved all product elements from the page
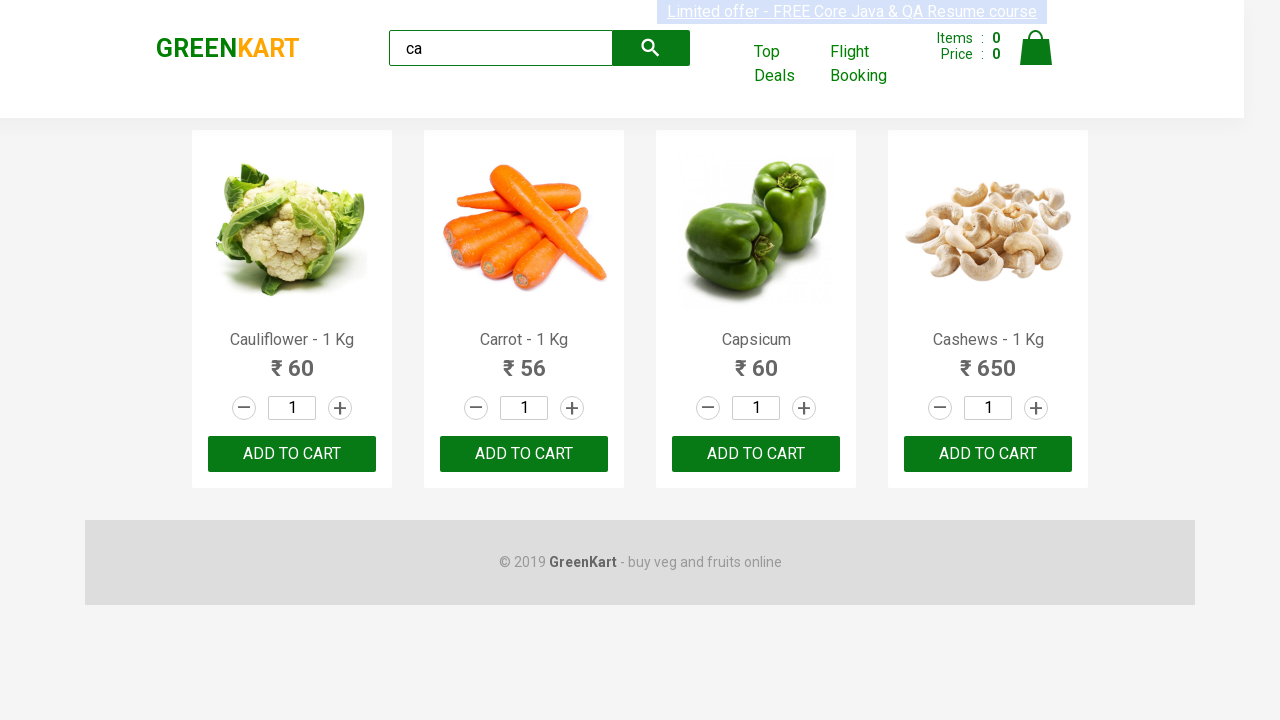

Retrieved product name: Cauliflower - 1 Kg
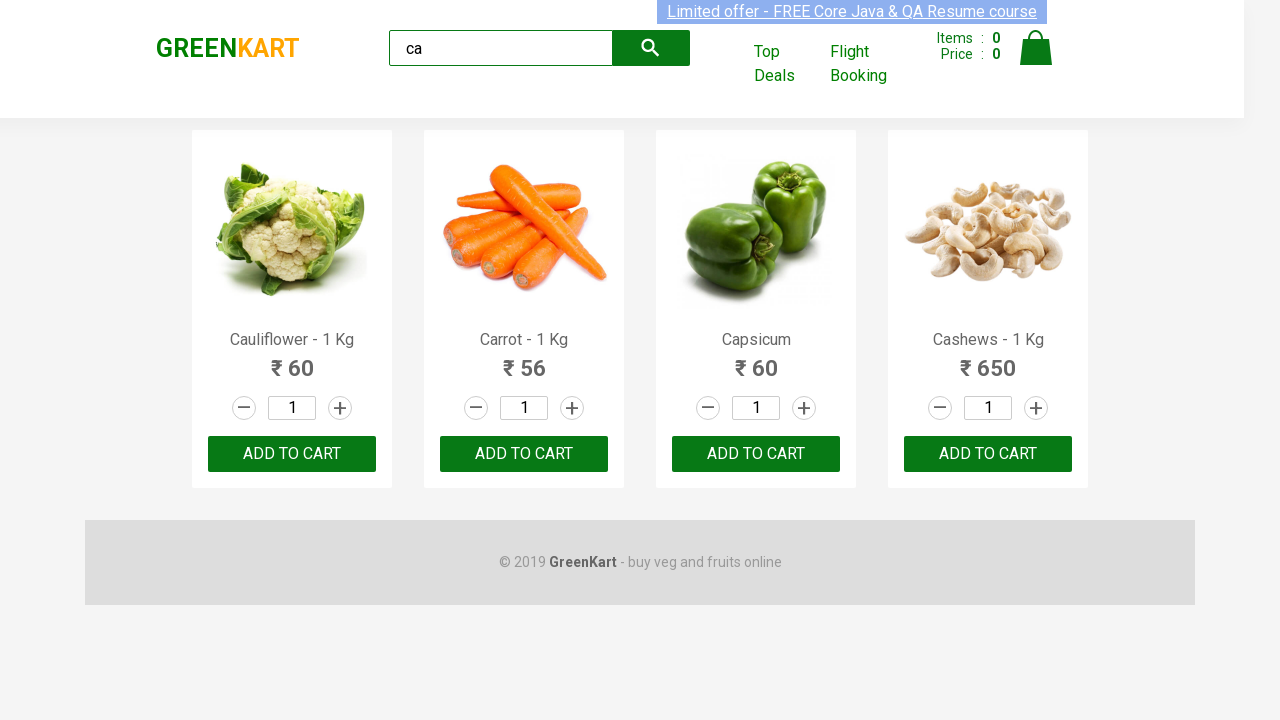

Retrieved product name: Carrot - 1 Kg
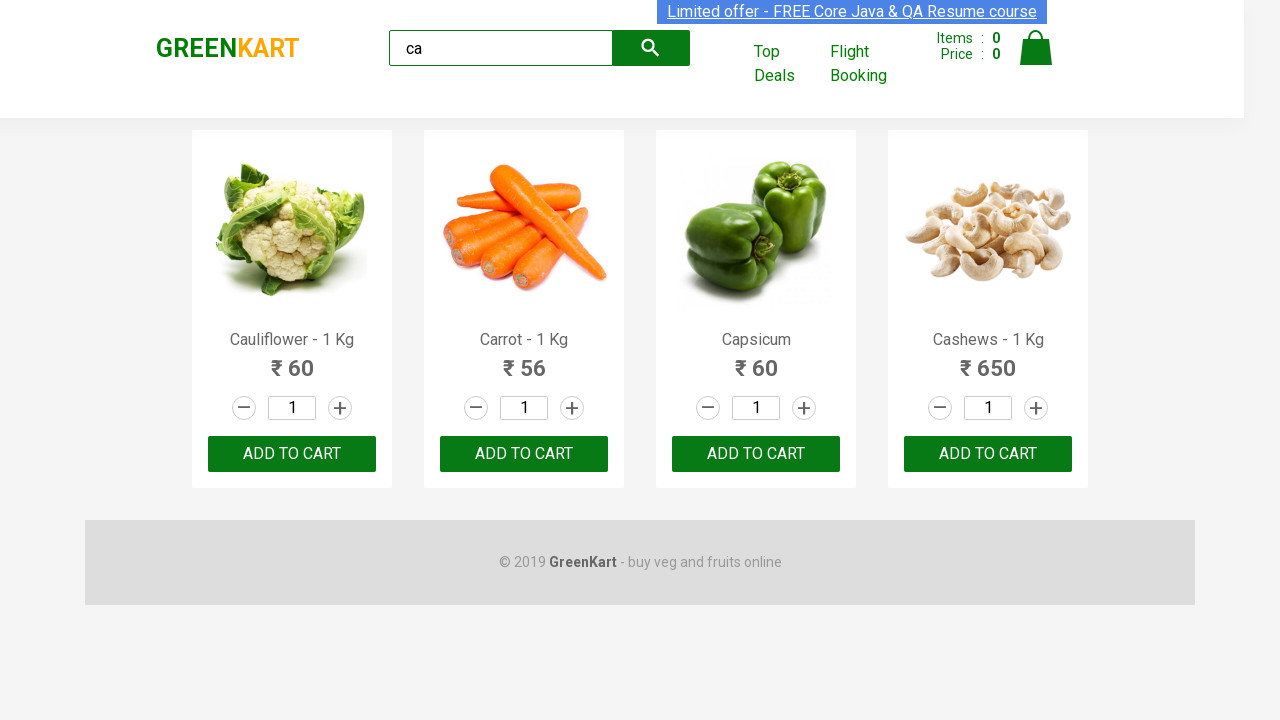

Retrieved product name: Capsicum
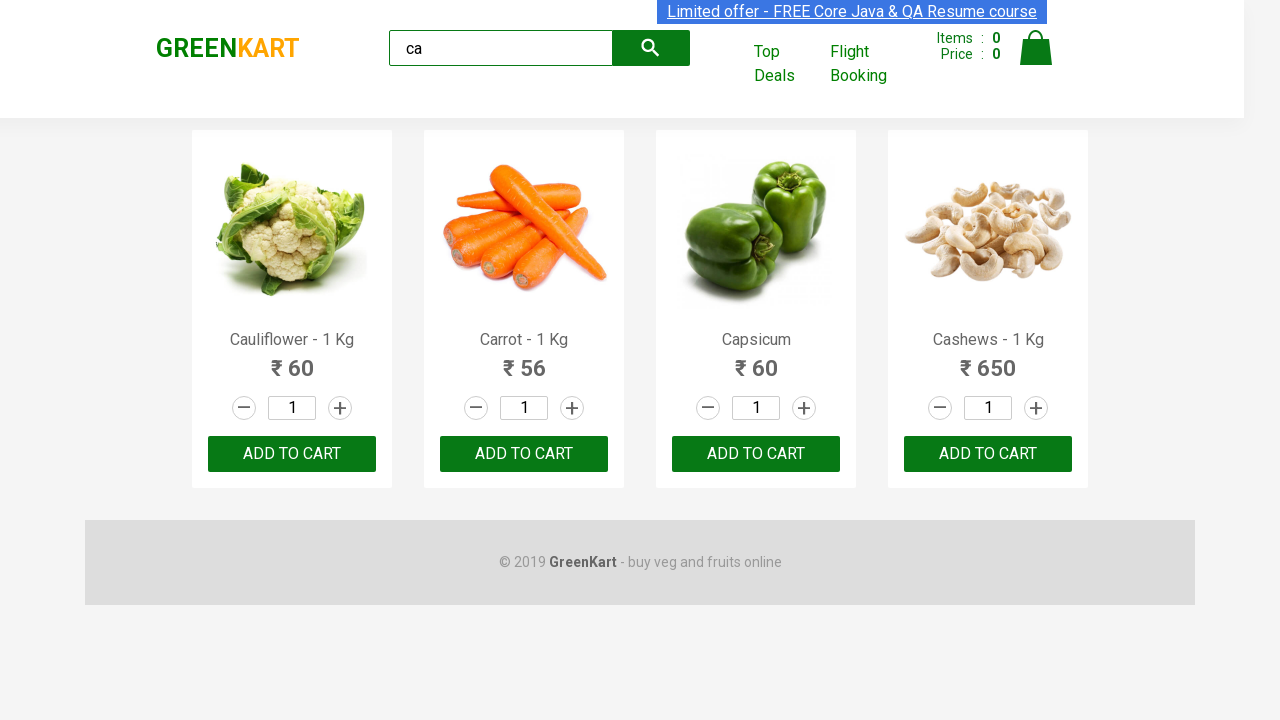

Retrieved product name: Cashews - 1 Kg
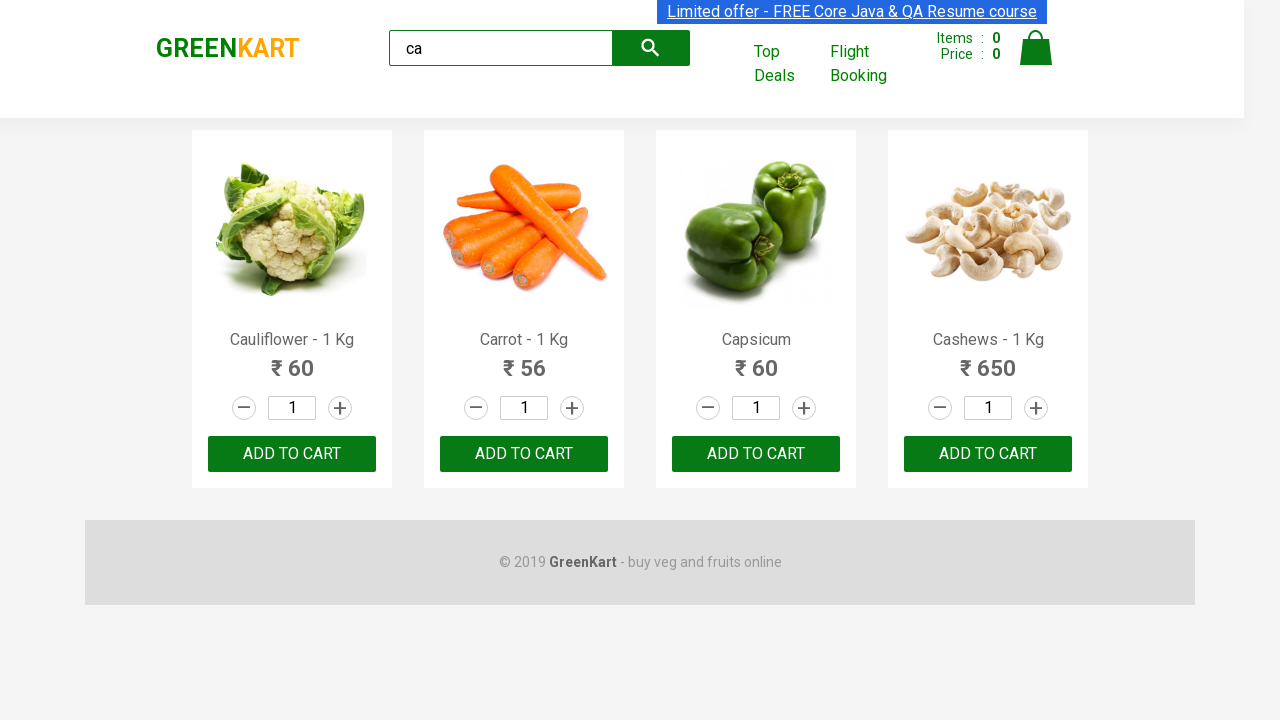

Clicked 'Add to Cart' button for Cashews product at (988, 454) on .products .product >> nth=3 >> button
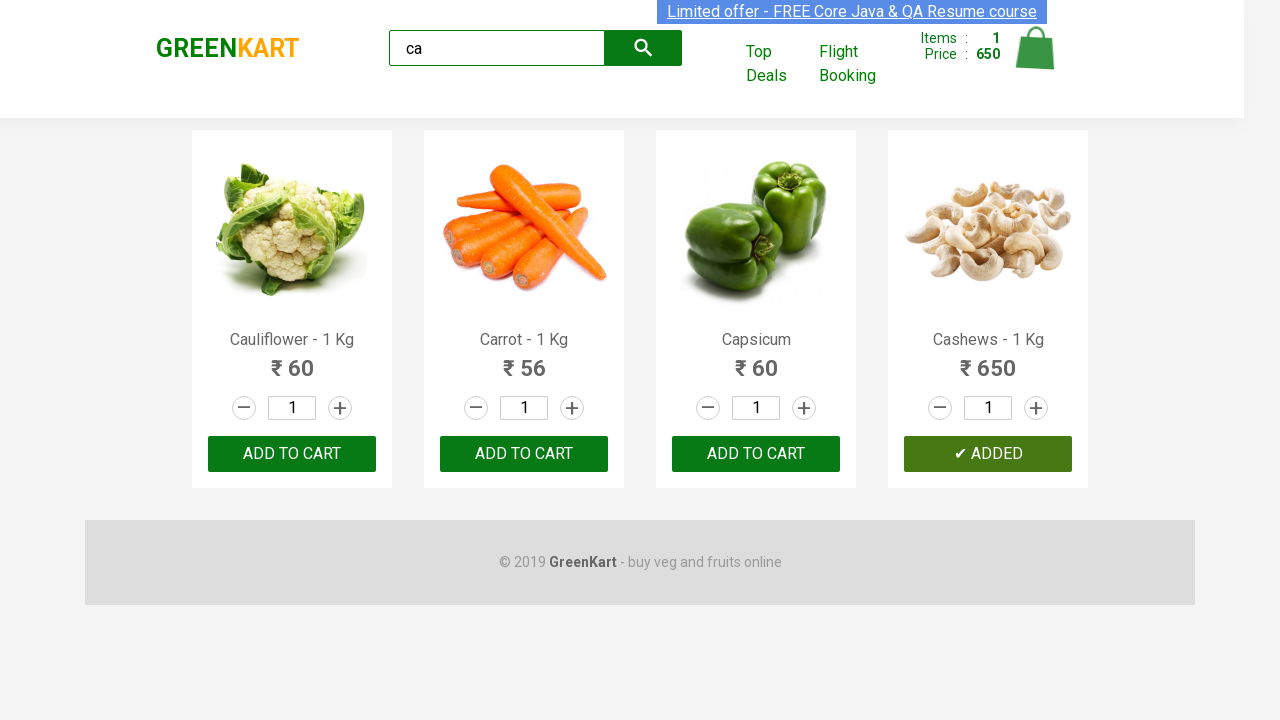

Clicked cart icon to view the shopping cart at (1036, 48) on .cart-icon > img
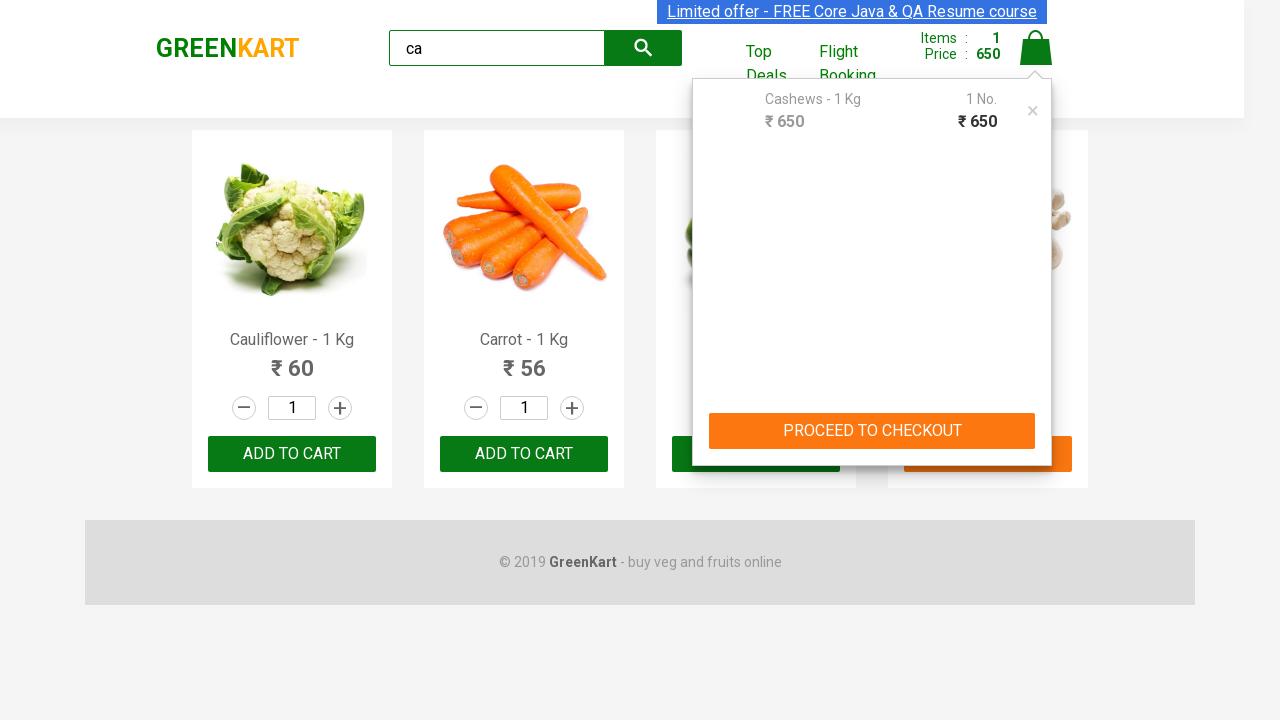

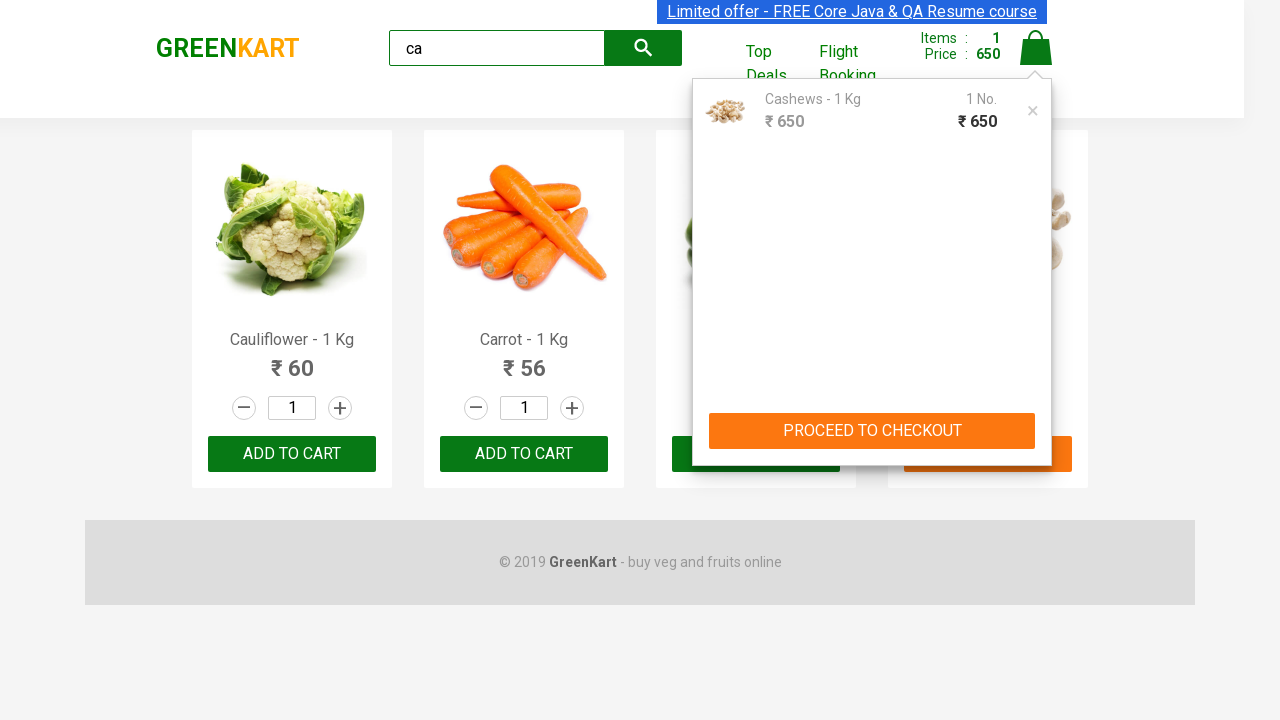